Tests scrolling to elements and filling form fields with name and date information

Starting URL: https://formy-project.herokuapp.com/scroll

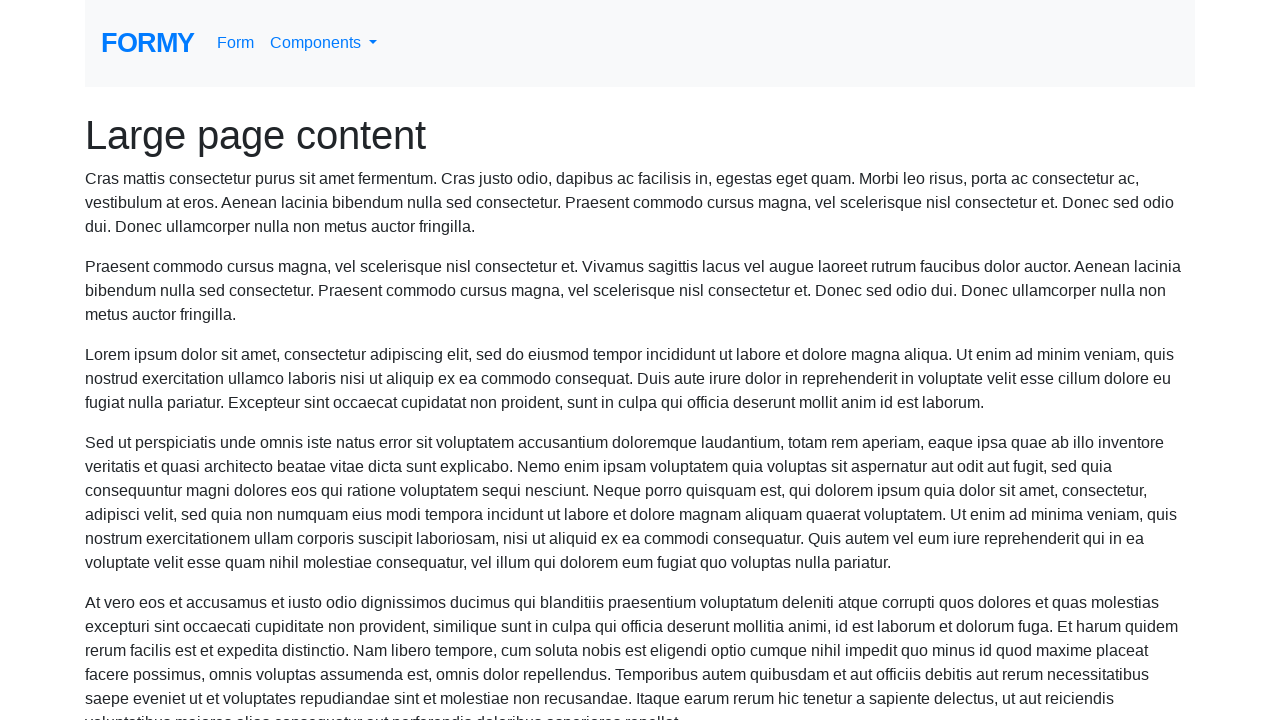

Scrolled to name field
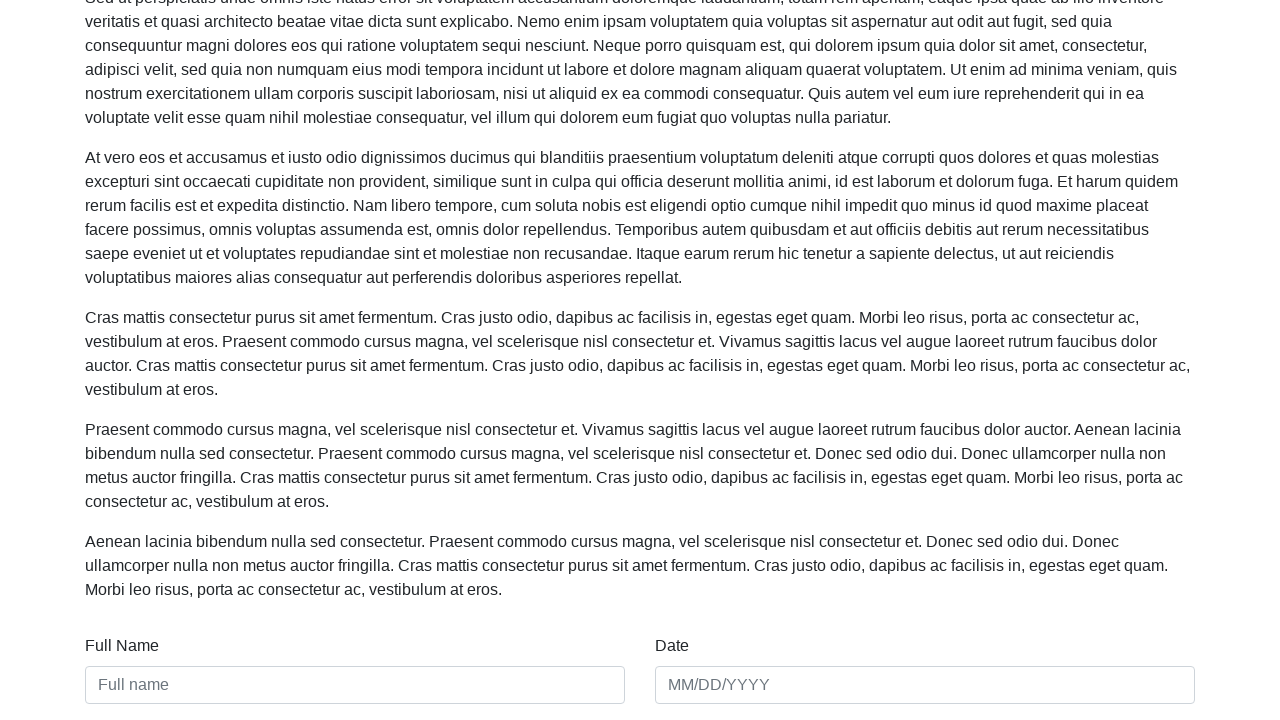

Filled name field with 'Travis Mong' on #name
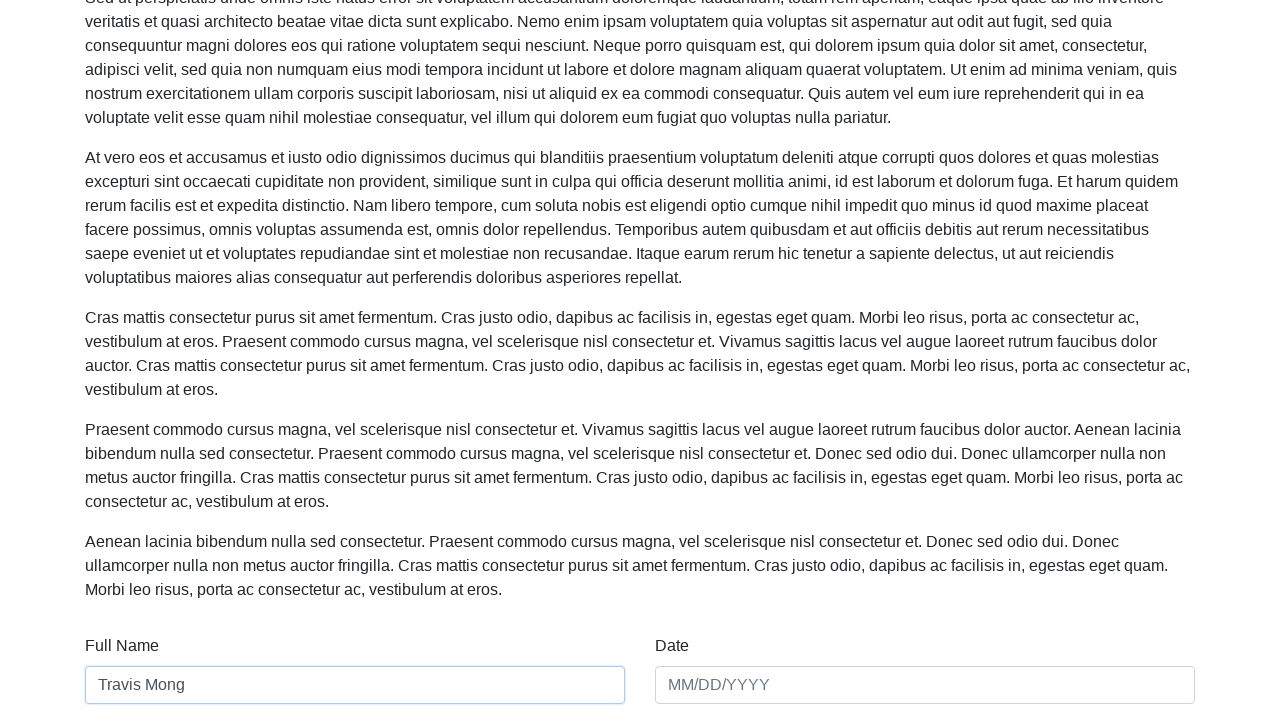

Filled date field with '01/01/2020' on #date
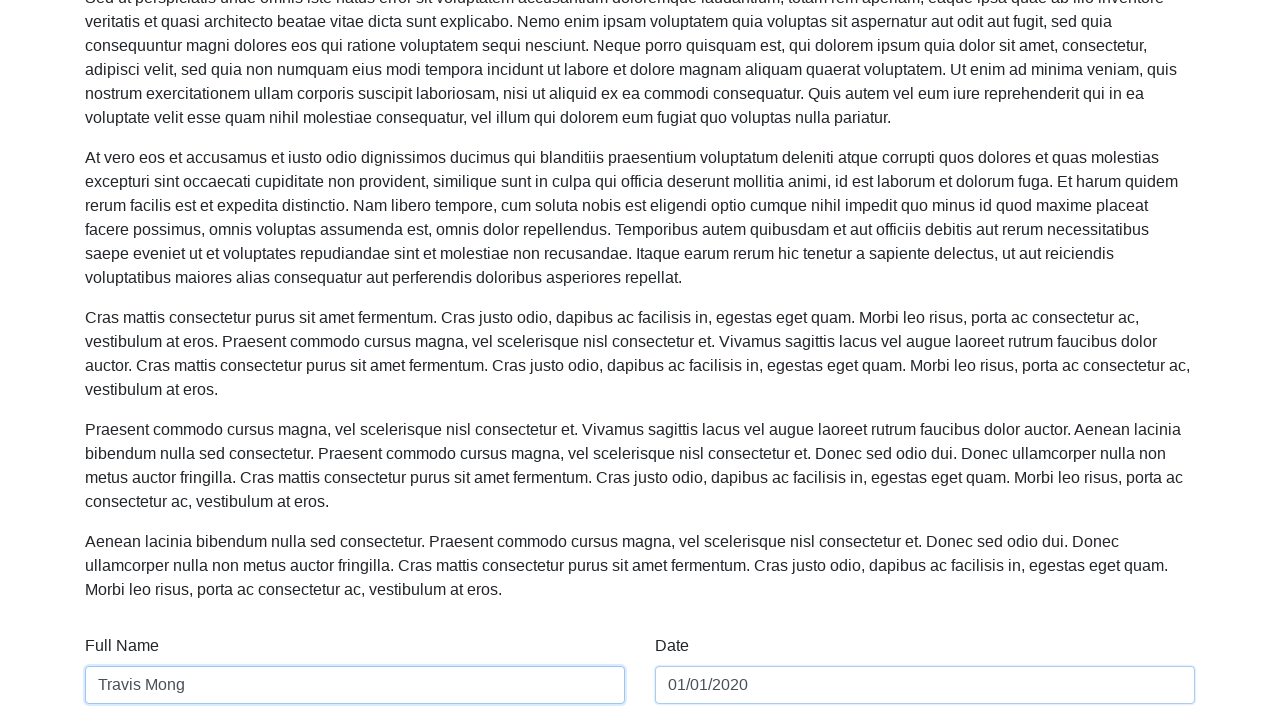

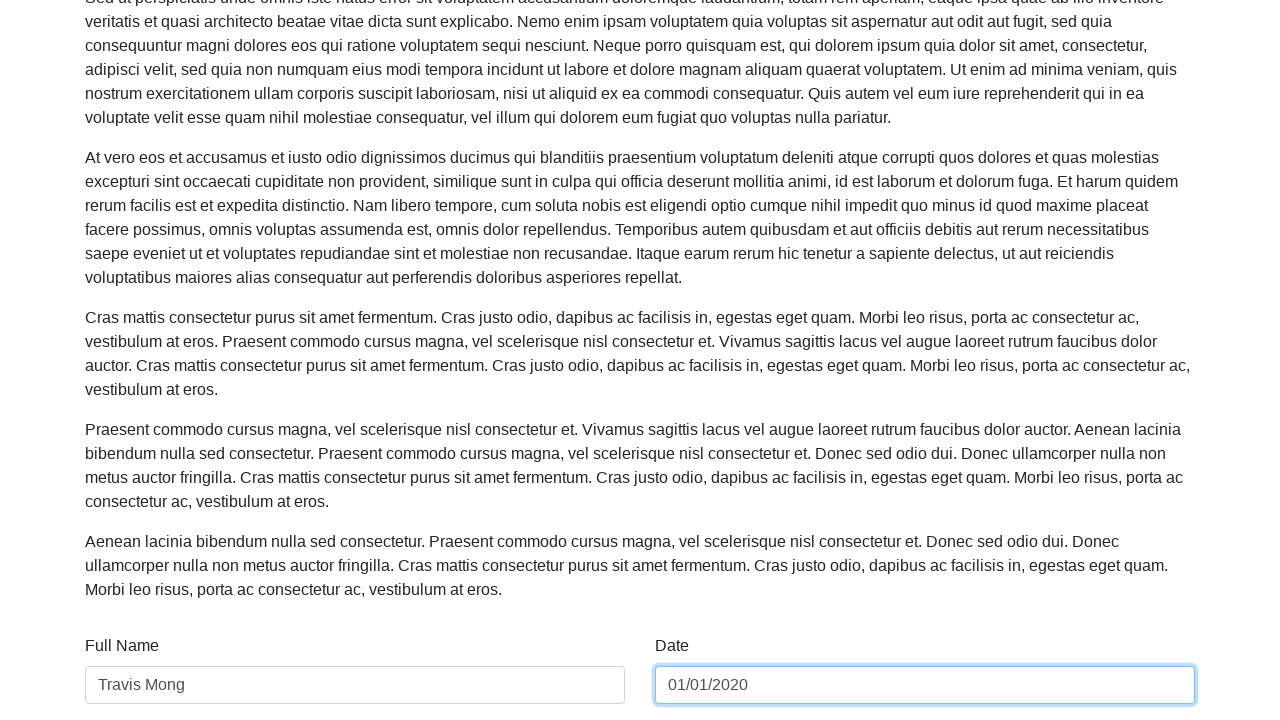